Tests the navigation to the sign up page by clicking on the My Account menu and then selecting the Sign Up option

Starting URL: http://www.kurs-selenium.pl/demo/

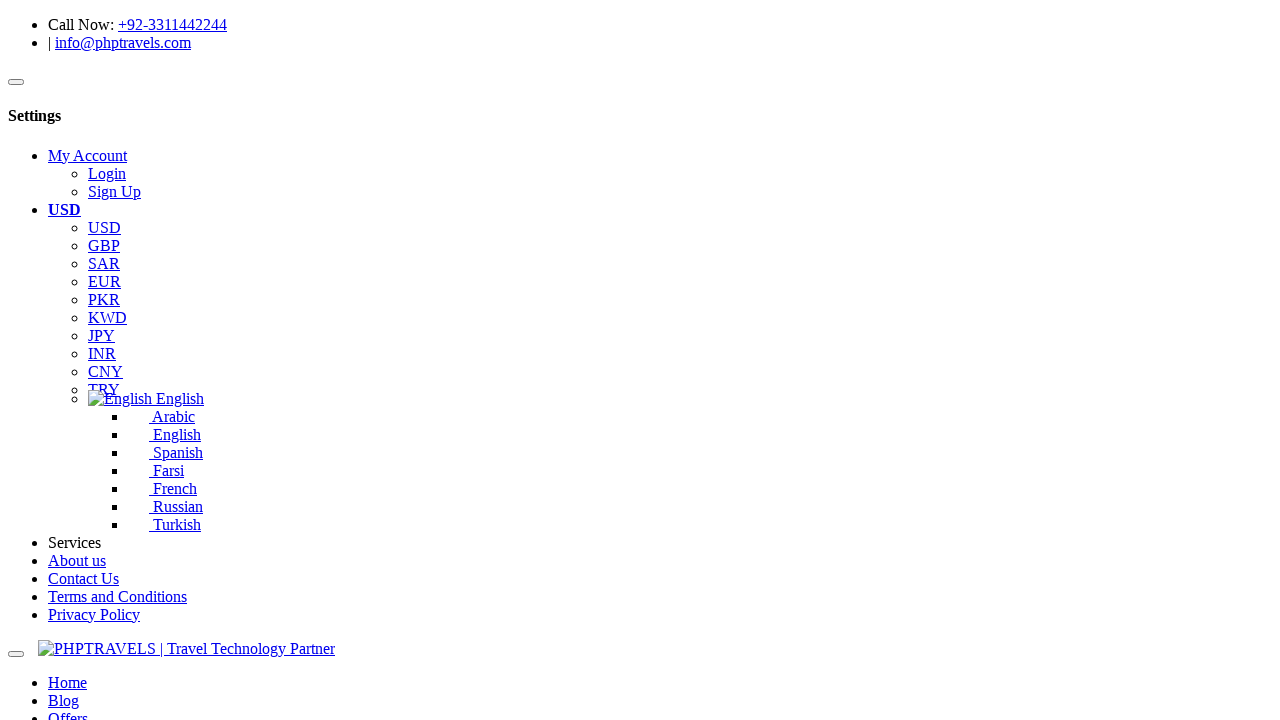

Clicked on My Account menu item at (660, 174) on xpath=//li[@id='li_myaccount'] >> nth=0
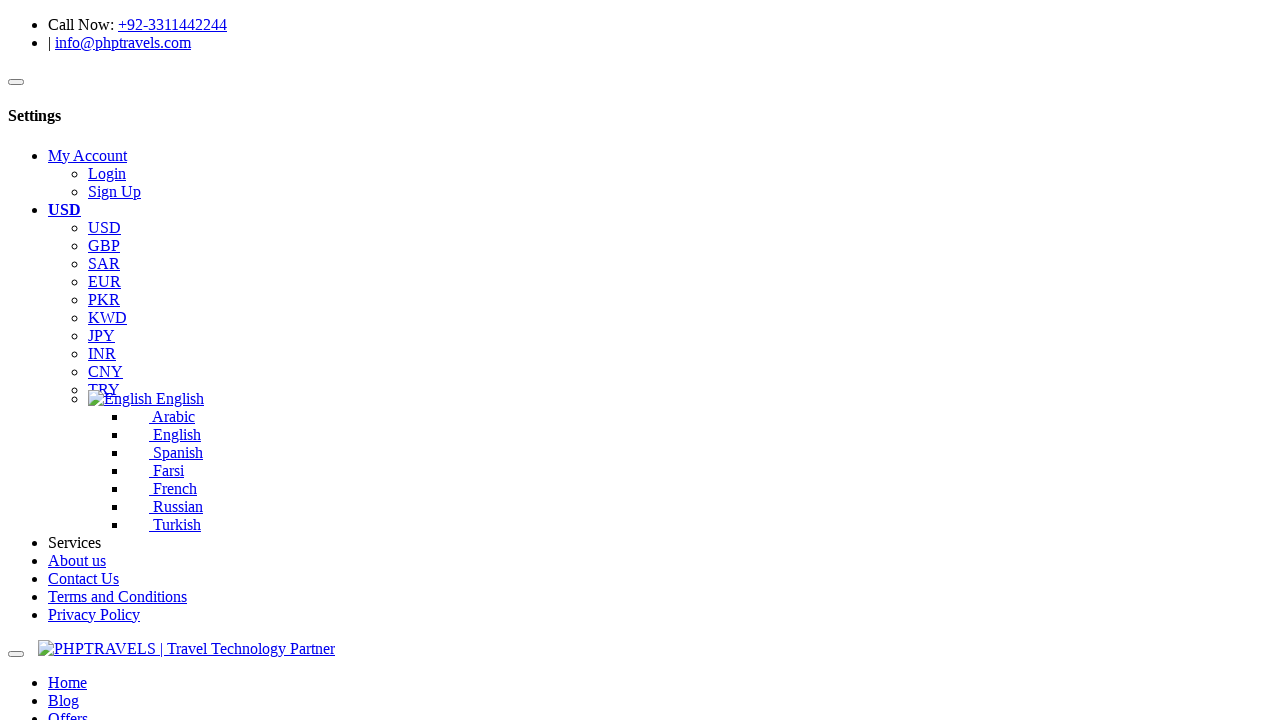

Clicked on Sign Up option at (154, 360) on xpath=//a[text()='  Sign Up'] >> nth=1
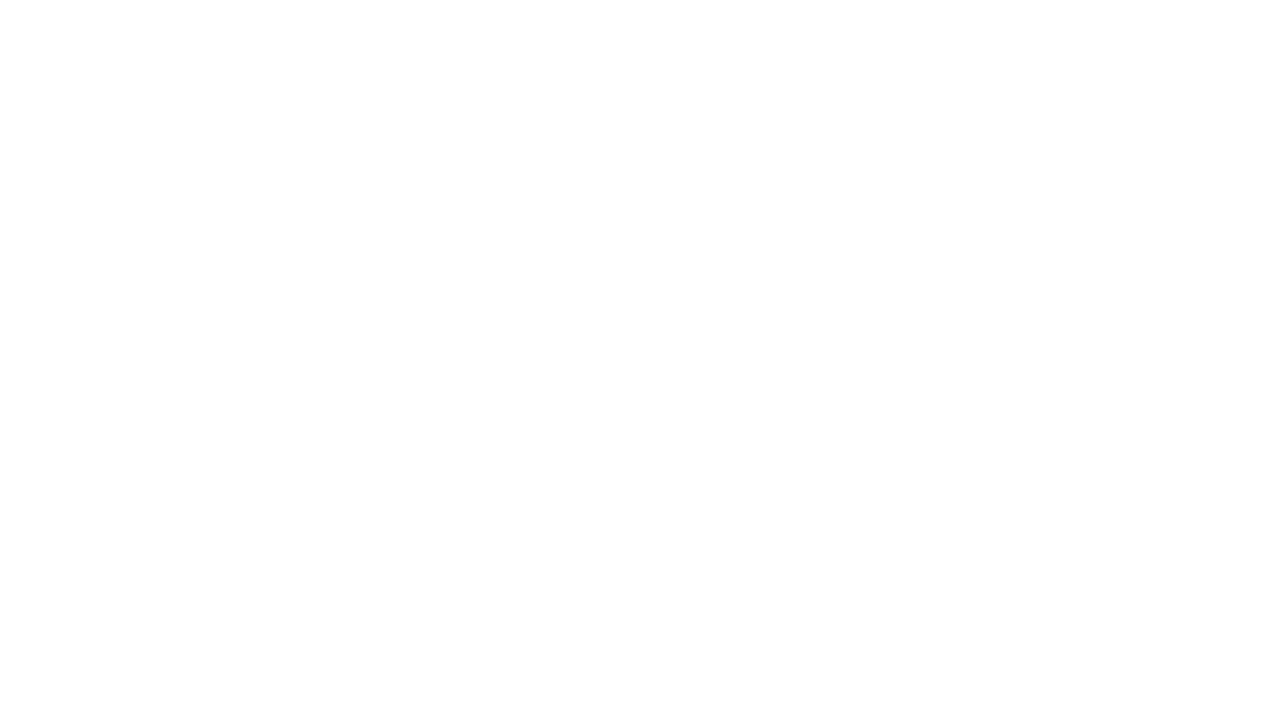

Sign up page loaded successfully
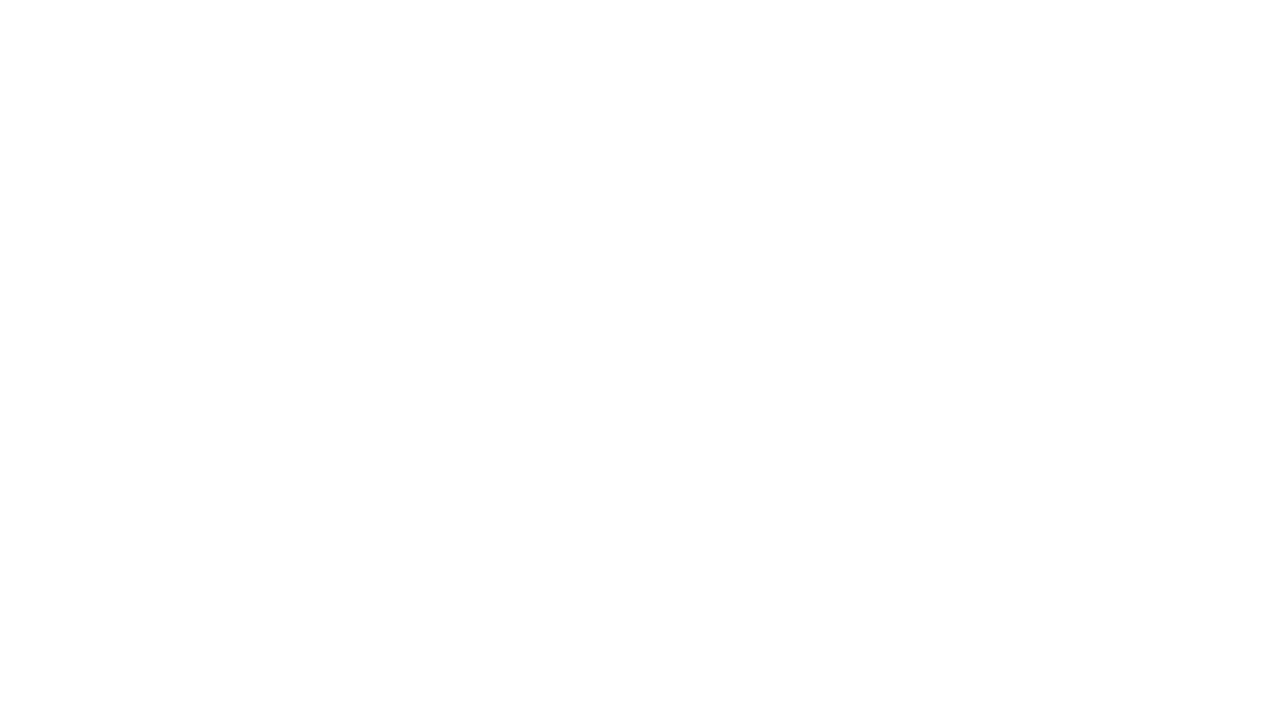

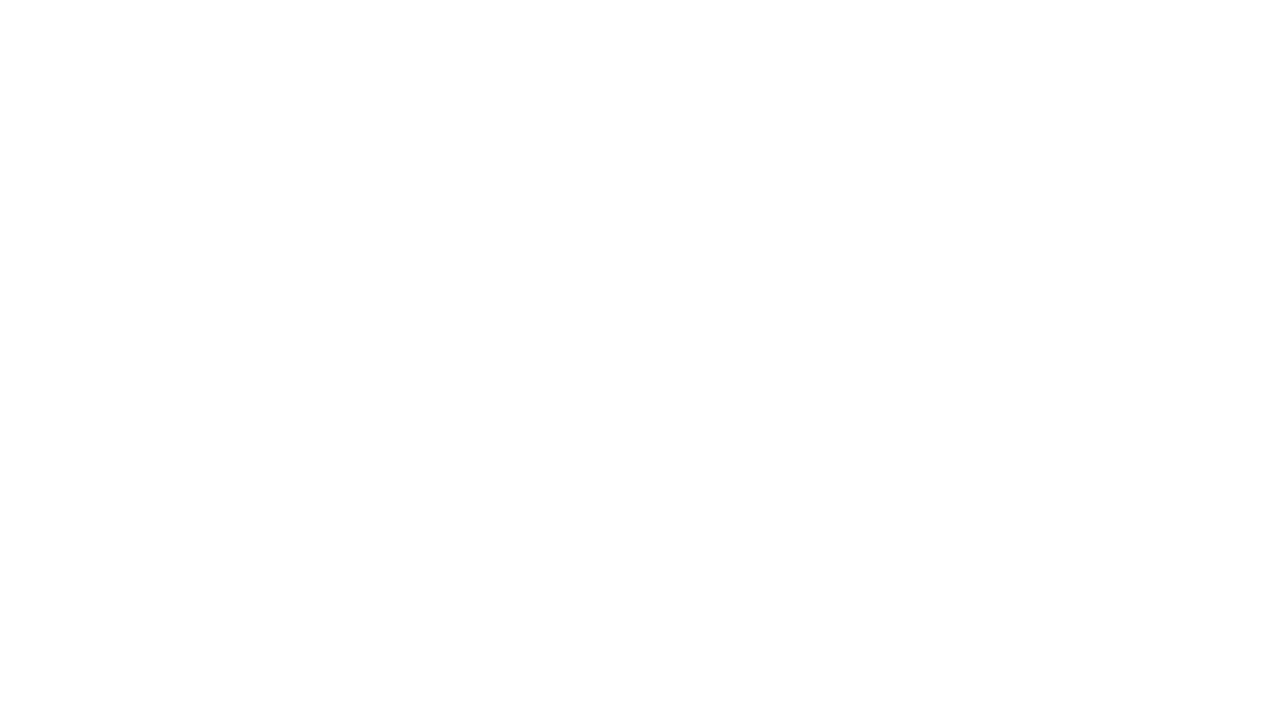